Tests various WebDriver get methods by navigating to a registration page, retrieving page information, and opening a new window through navigation

Starting URL: https://demo.automationtesting.in/Register.html

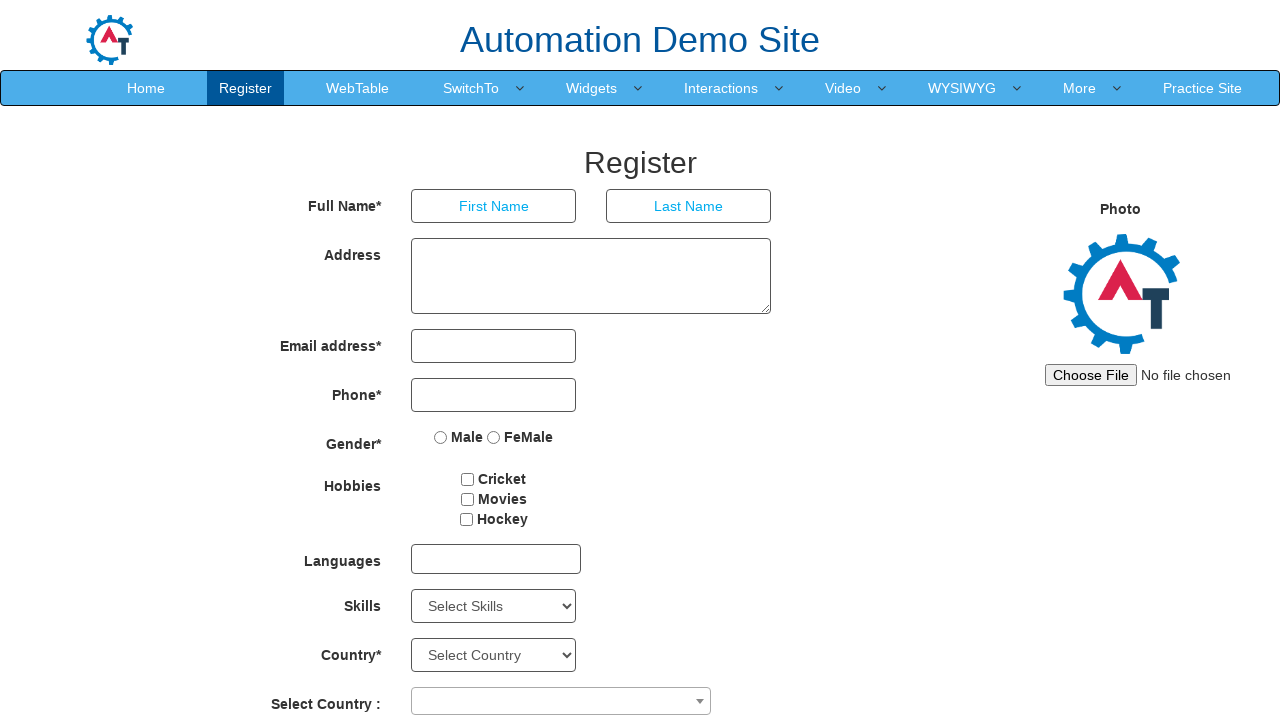

Retrieved and printed page title
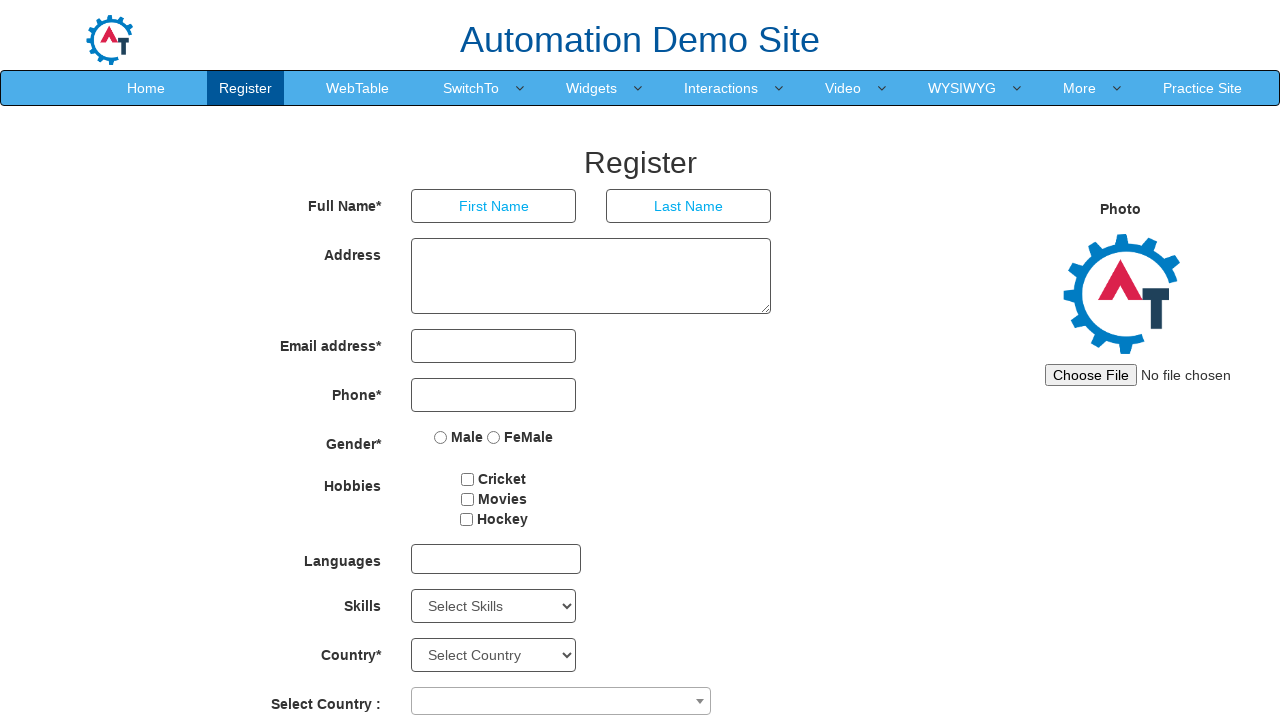

Retrieved and printed current URL
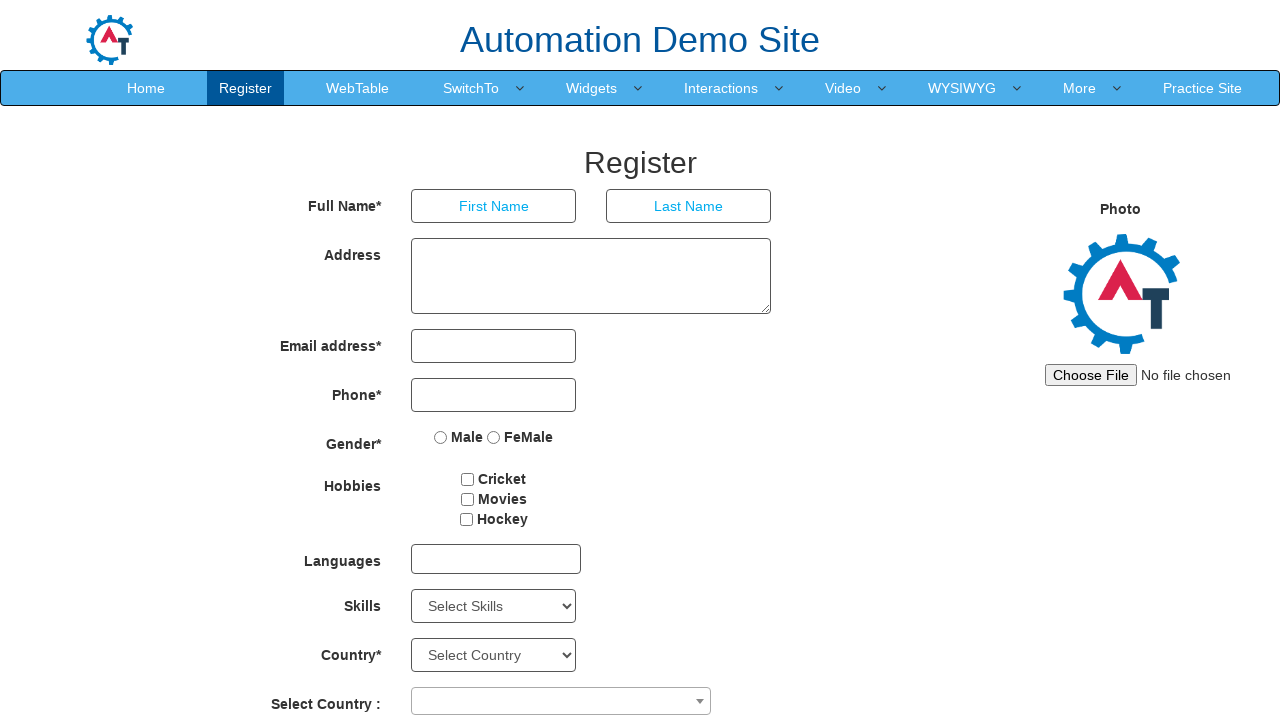

Retrieved and printed page content (source code)
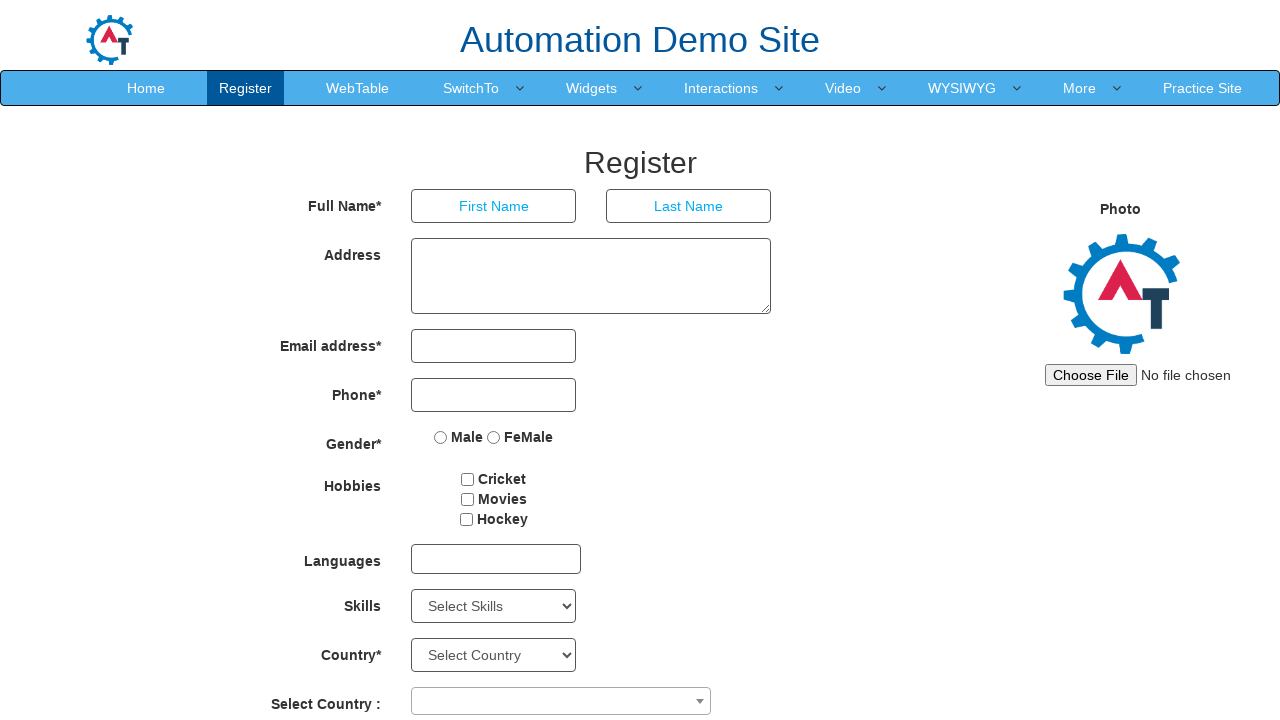

Clicked on SwitchTo menu at (471, 88) on xpath=//a[normalize-space()='SwitchTo']
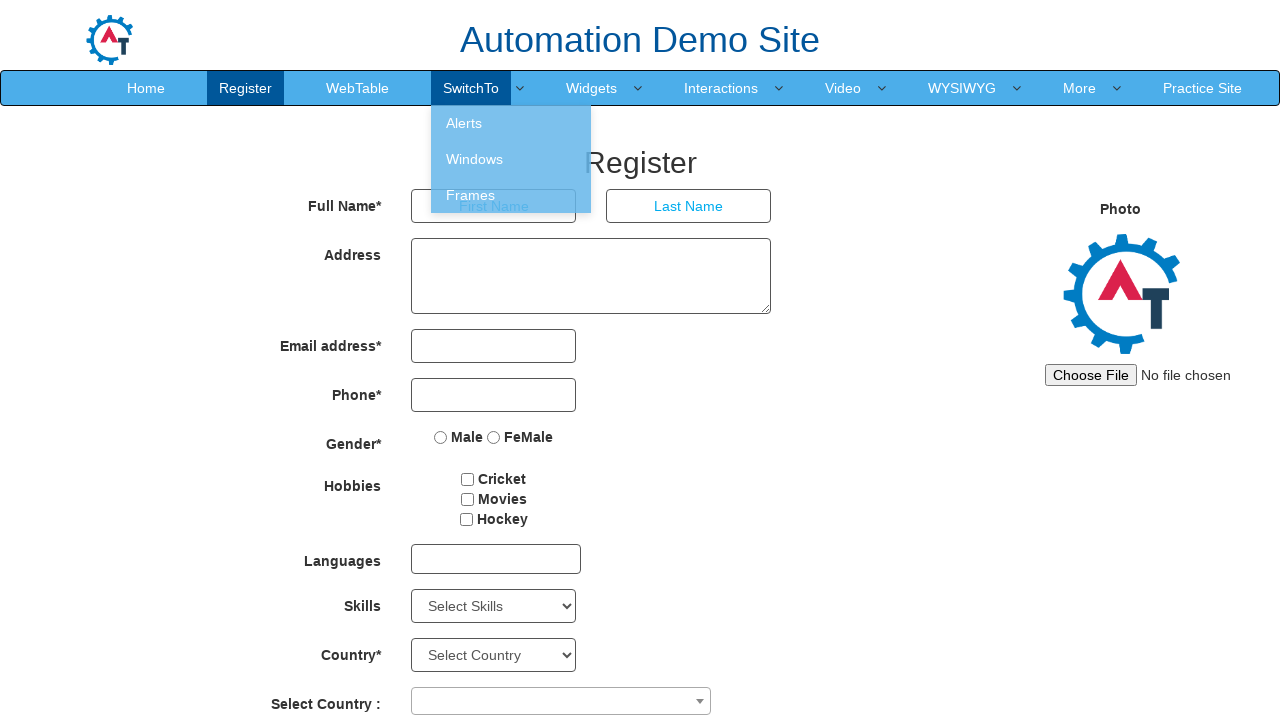

Clicked on Windows link at (511, 159) on a[href='Windows.html']
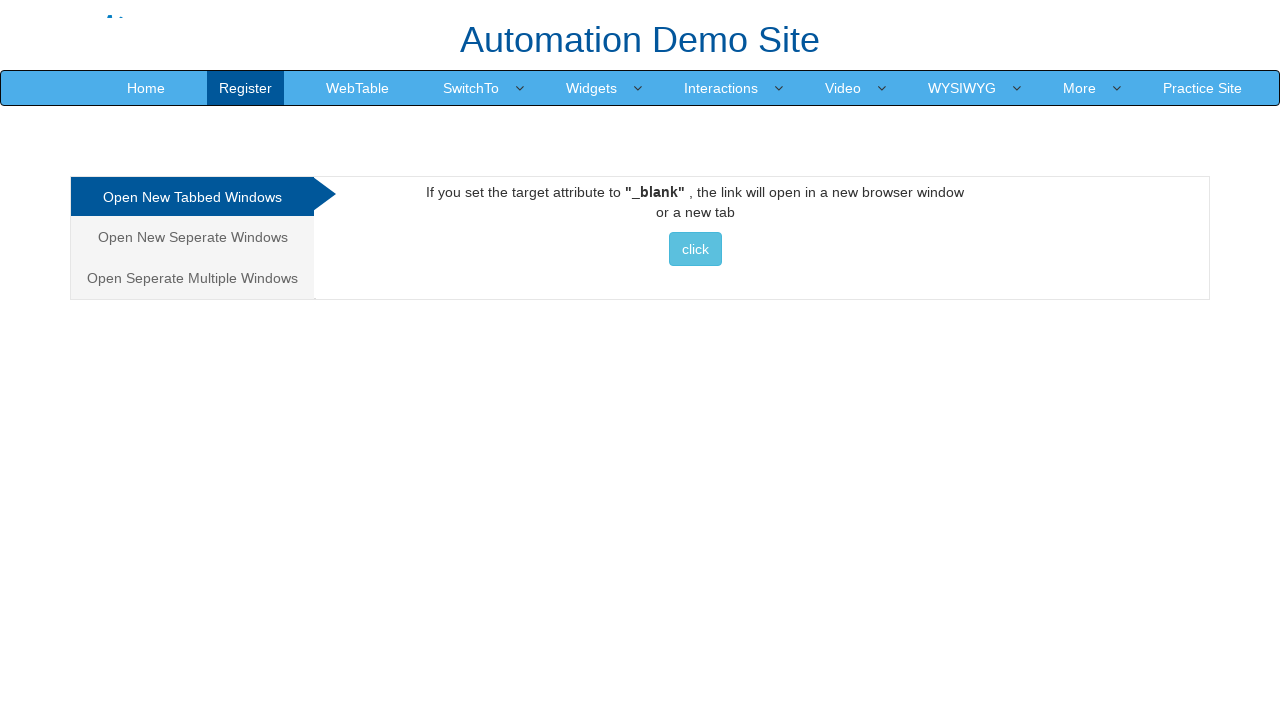

Clicked button to open new window and captured new page instance at (695, 249) on button.btn.btn-info:first-child
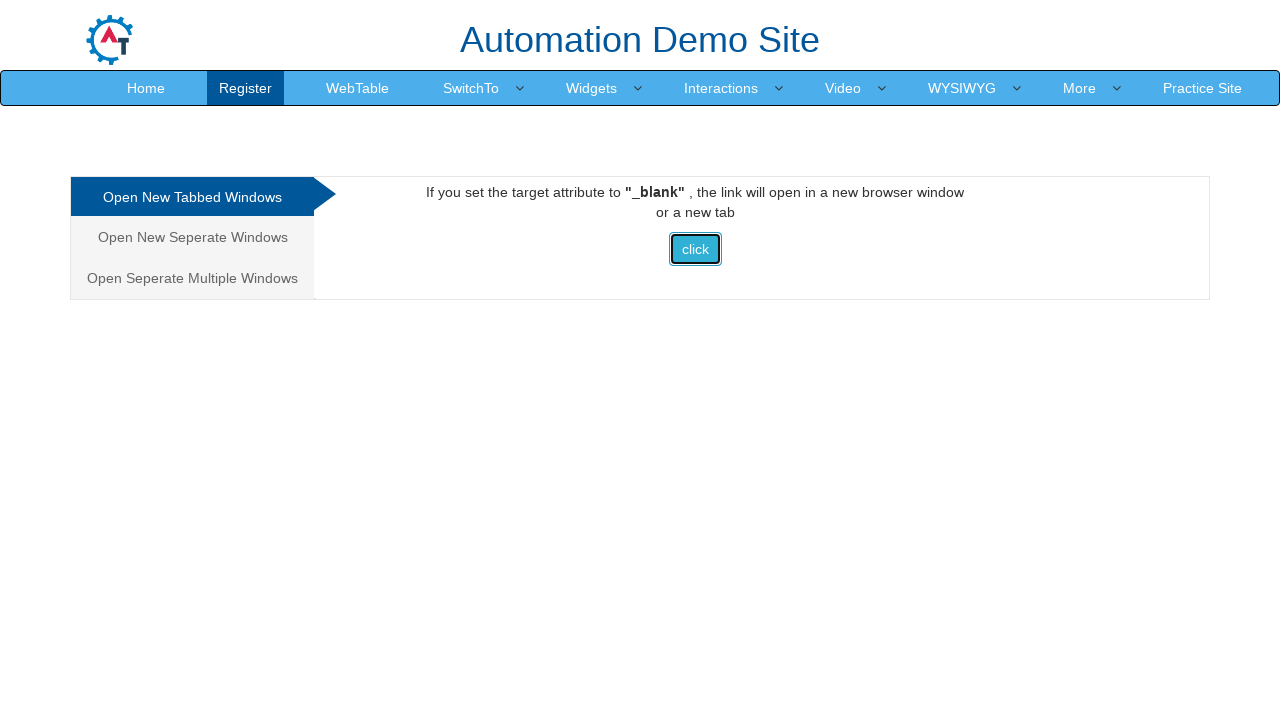

Retrieved all pages in context - Total windows: 2
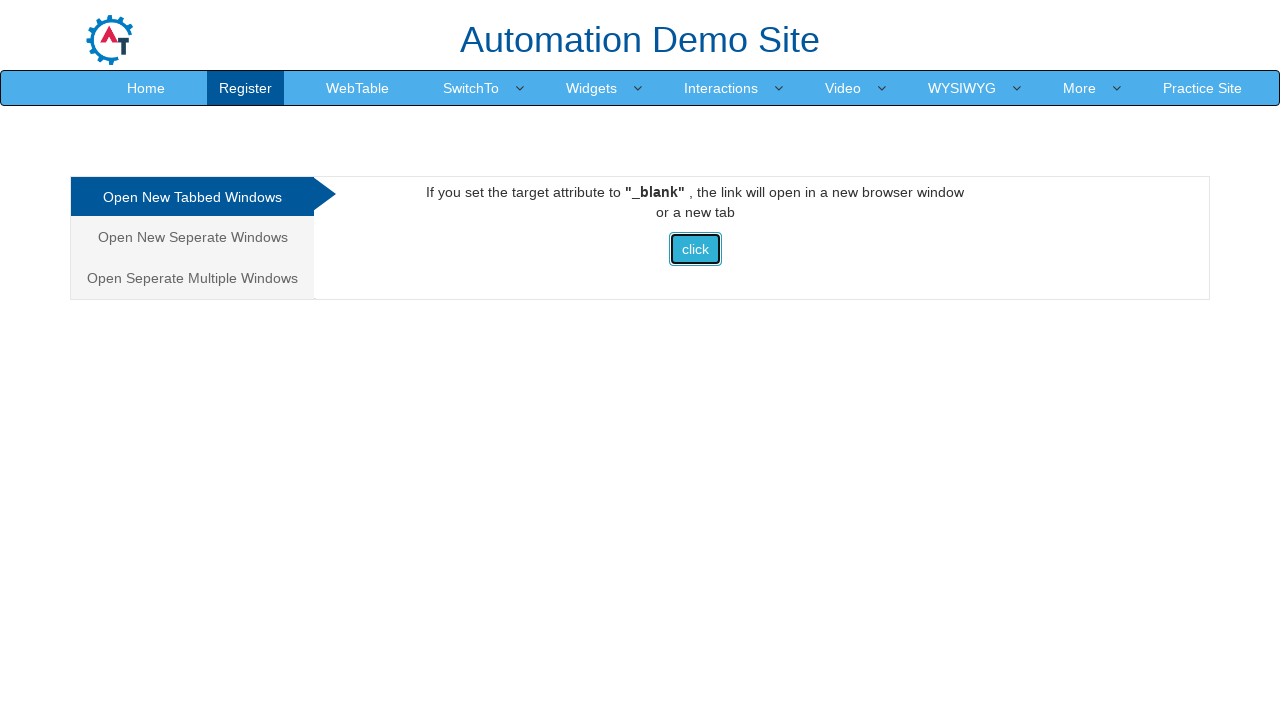

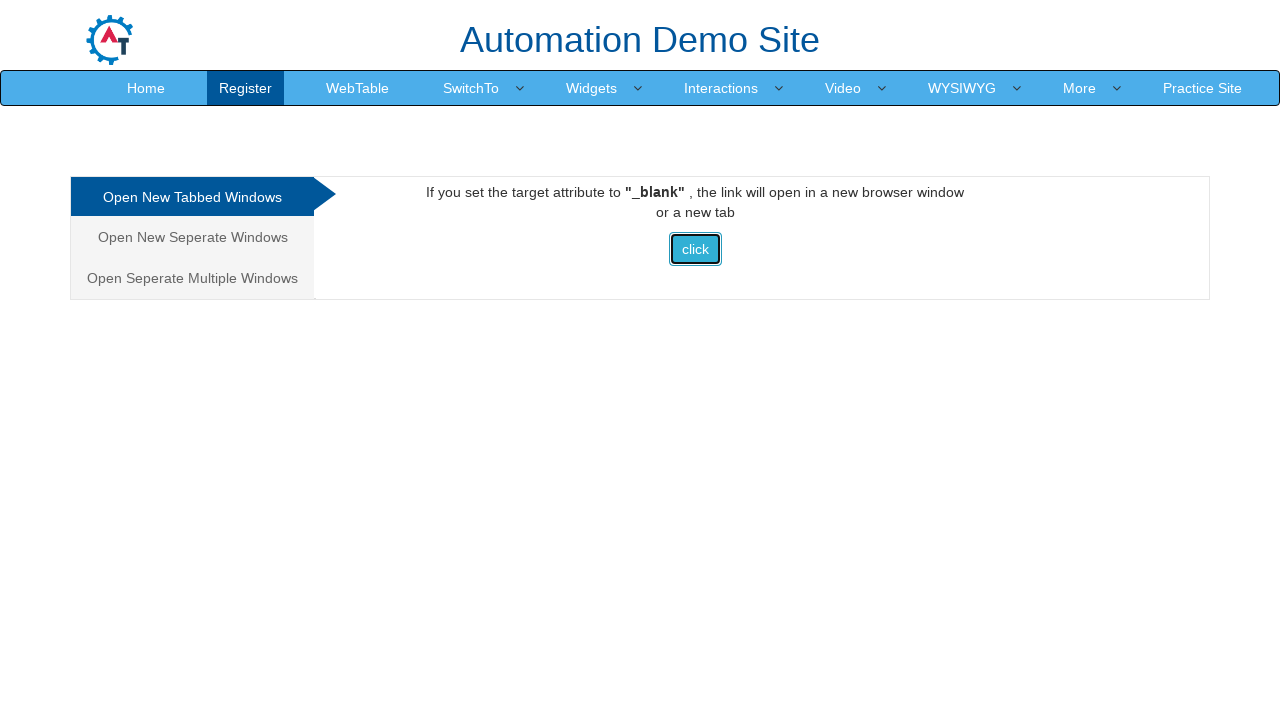